Navigates to Nike's men's shoes product listing page and verifies that product cards with titles and prices are displayed.

Starting URL: https://www.nike.com/tw/w/mens-shoes-nik1zy7ok

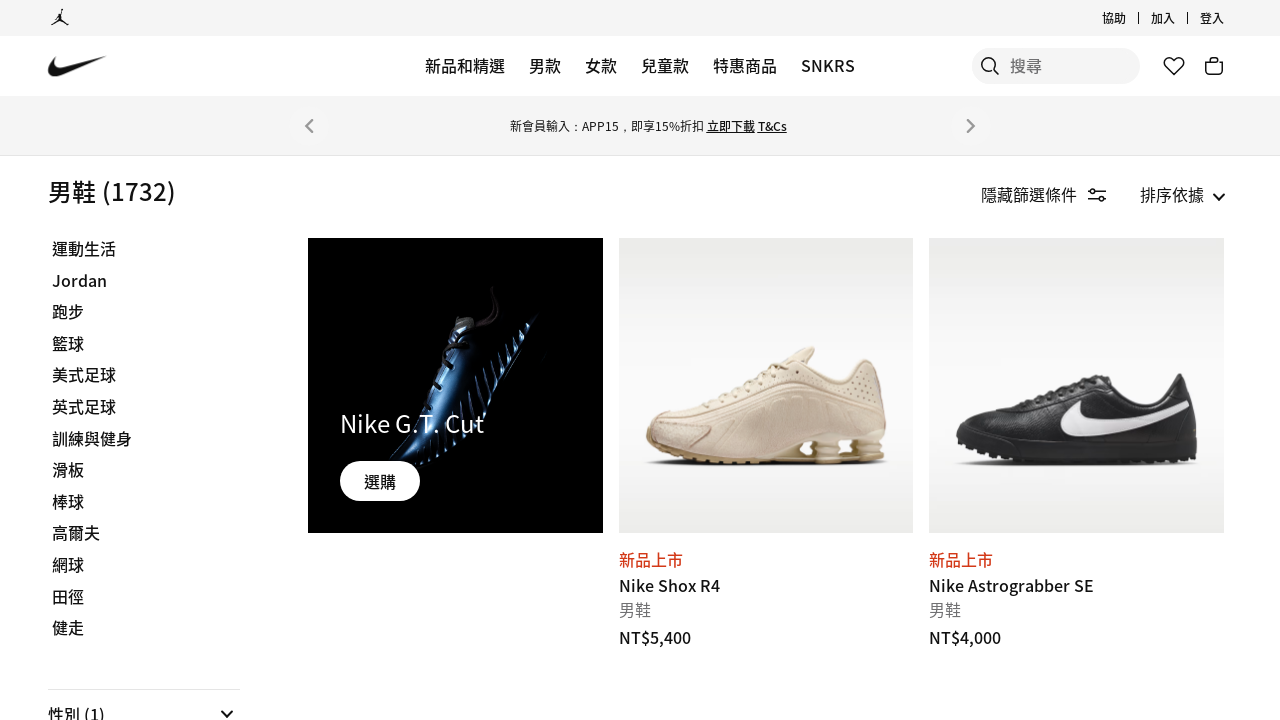

Navigated to Nike men's shoes product listing page
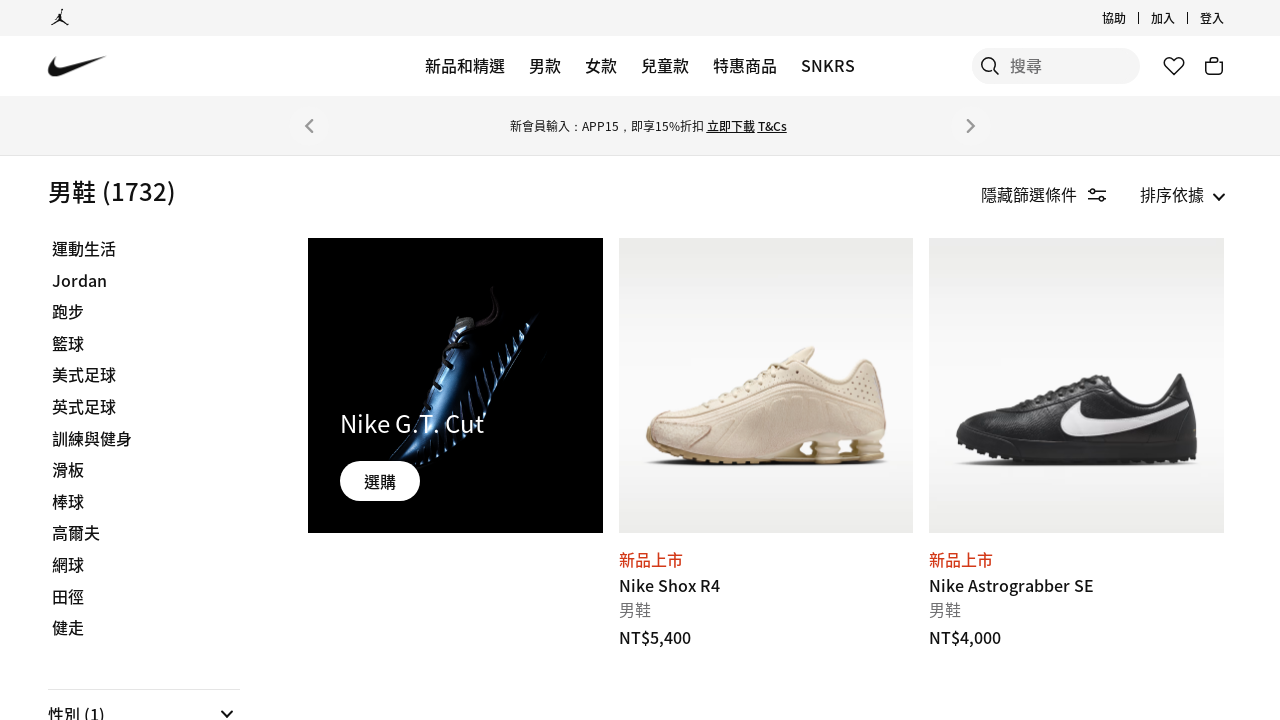

Product cards loaded on the page
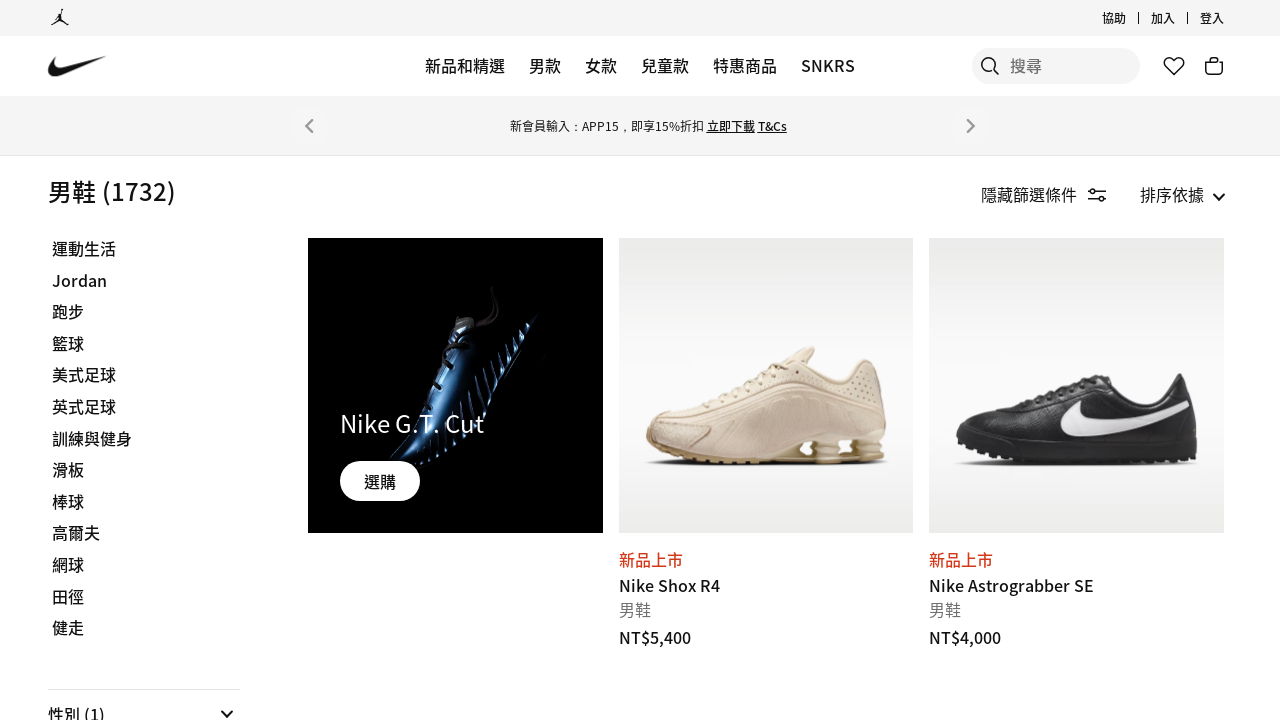

Product titles are visible on product cards
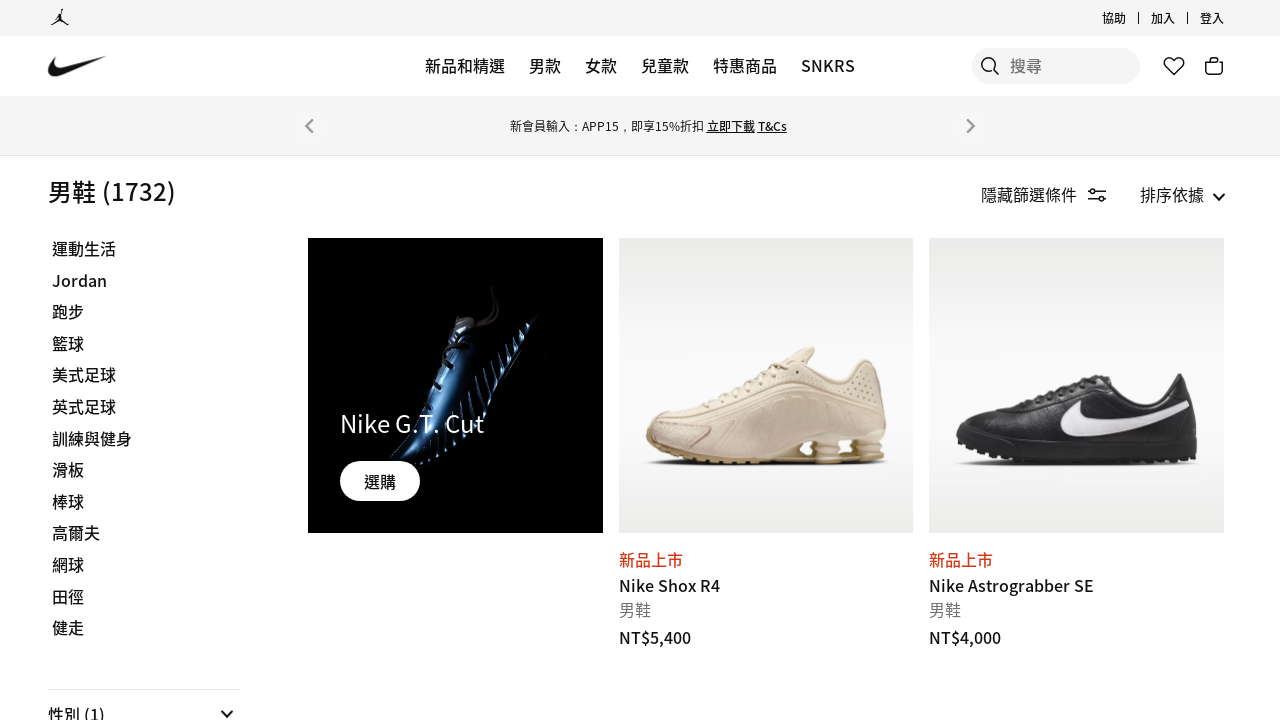

Product prices are visible on product cards
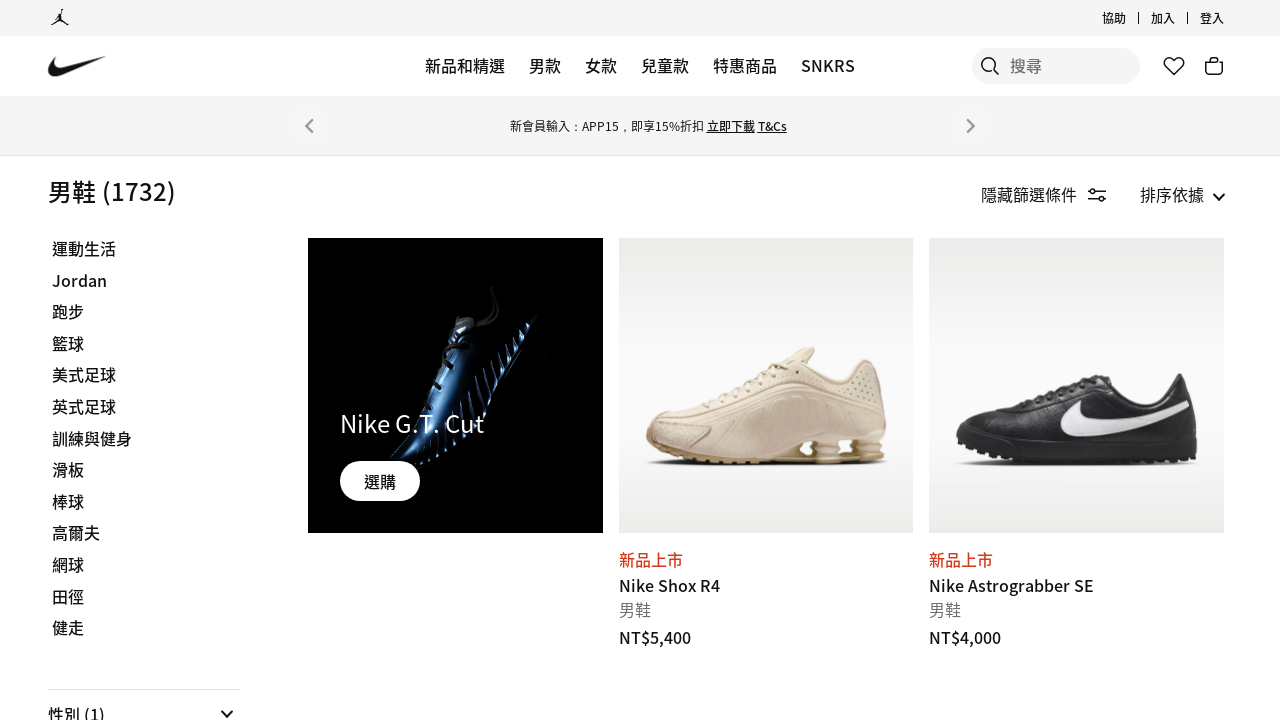

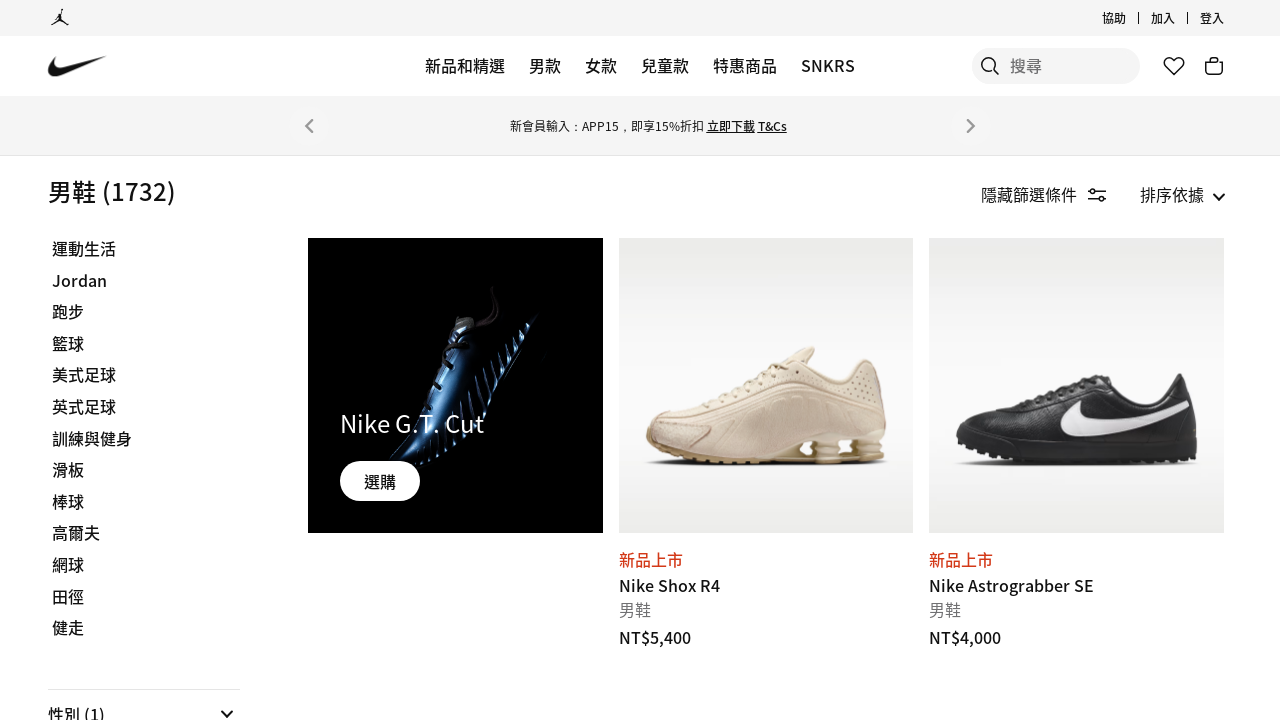